Tests scrolling functionality by scrolling down to a footer link using mouse movement, then scrolling back up using Page Up keyboard actions.

Starting URL: https://practice.cydeo.com/

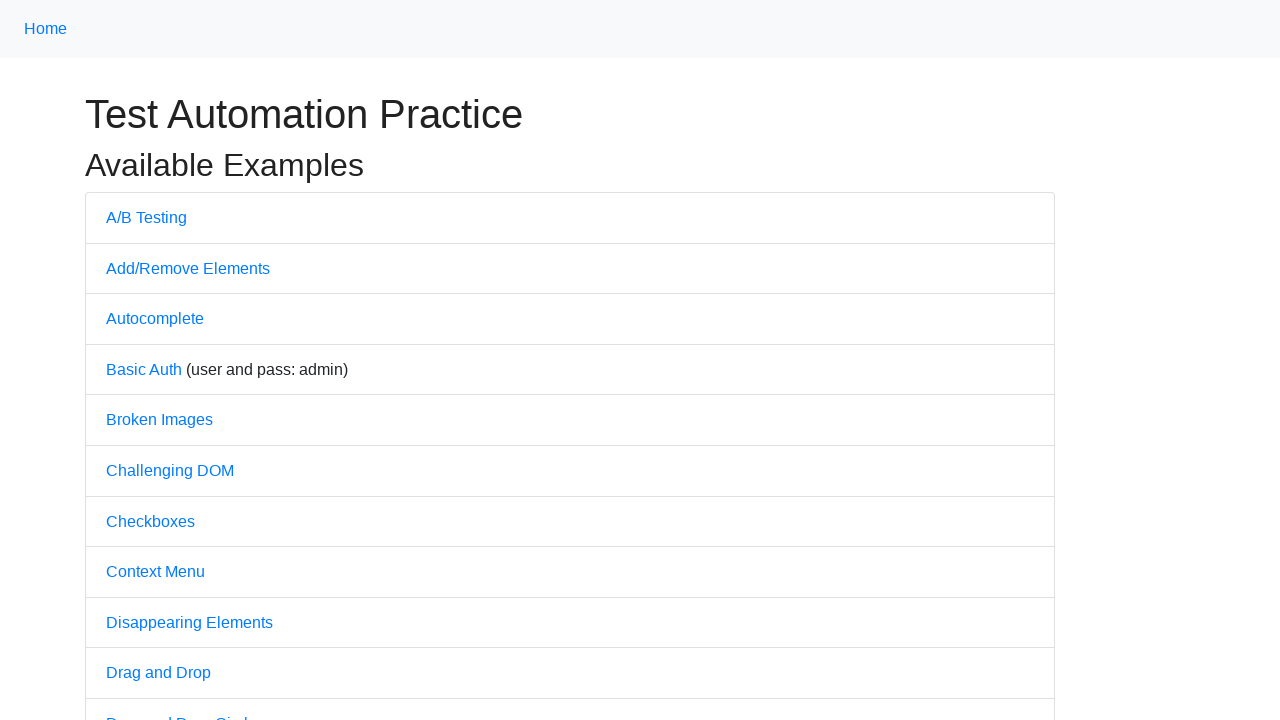

Navigated to https://practice.cydeo.com/
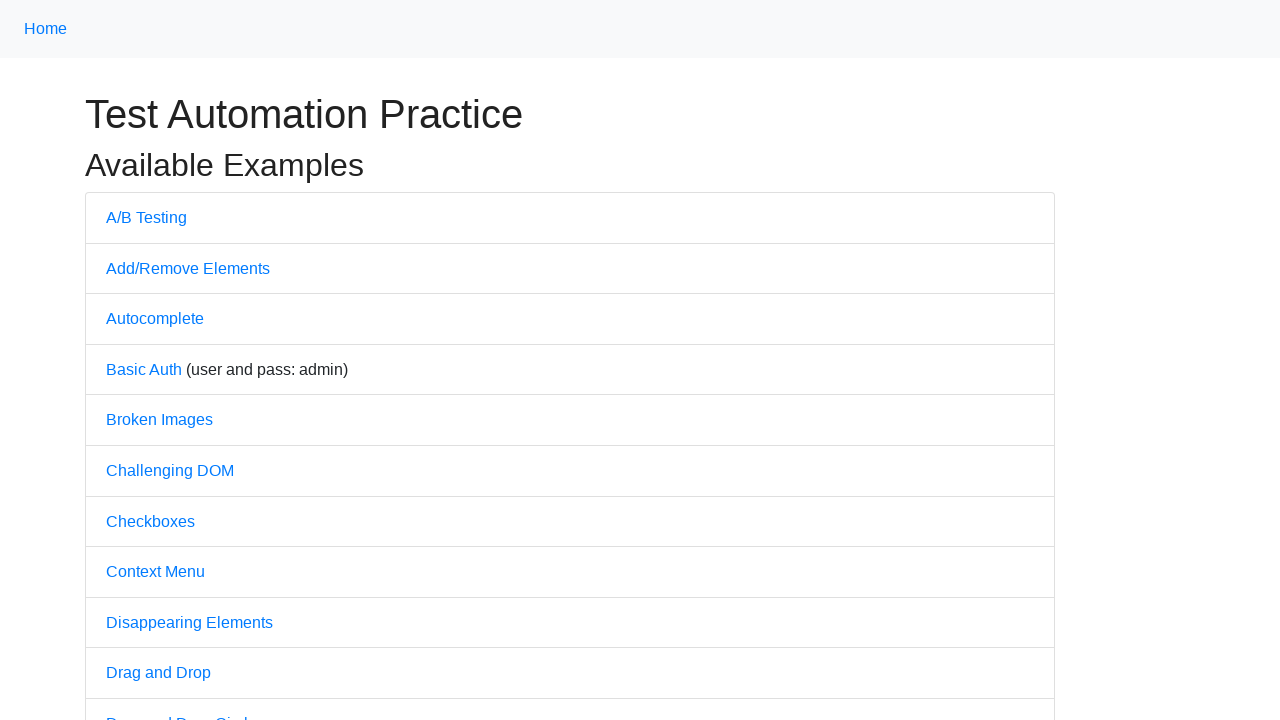

Located Cydeo footer link
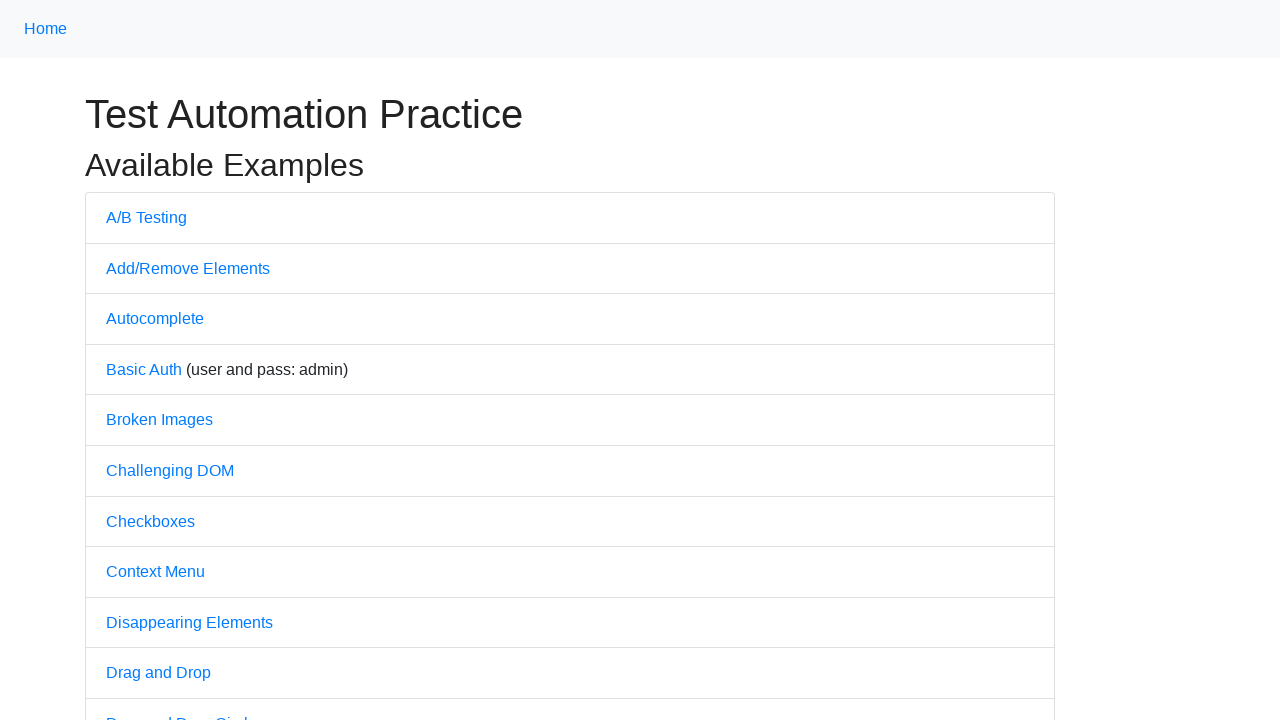

Scrolled down to Cydeo footer link
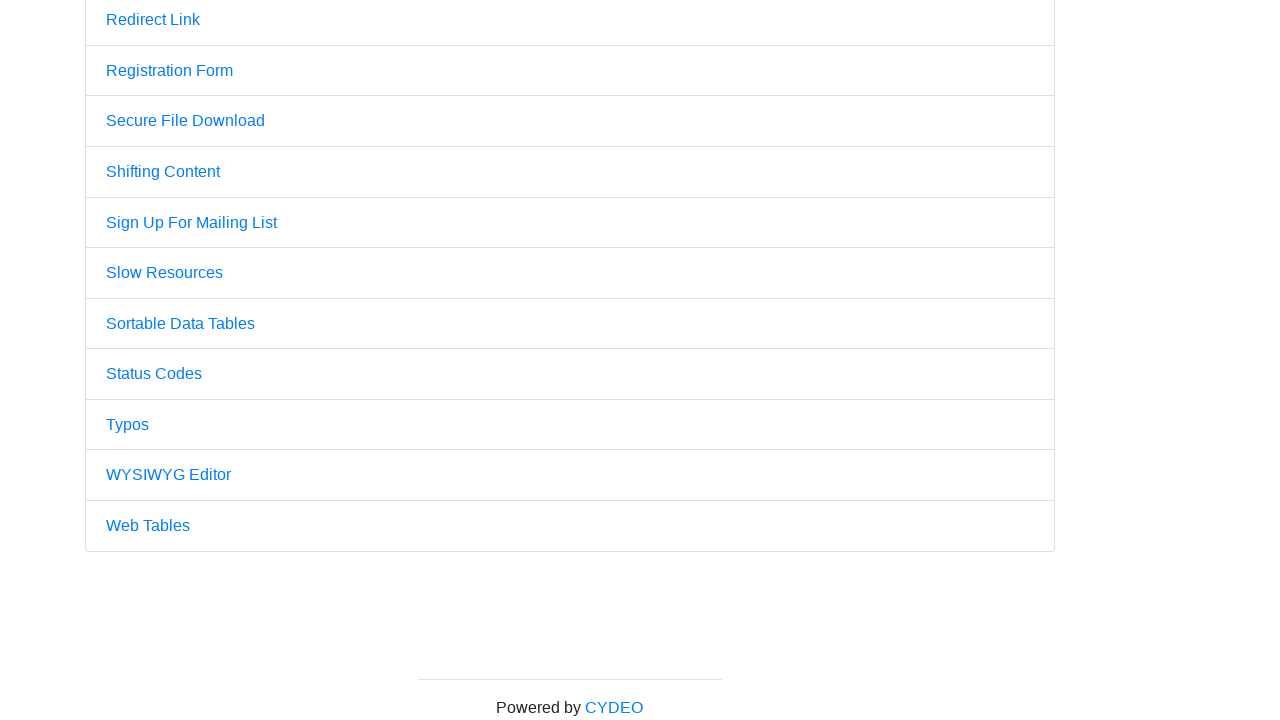

Pressed Page Up key to scroll up
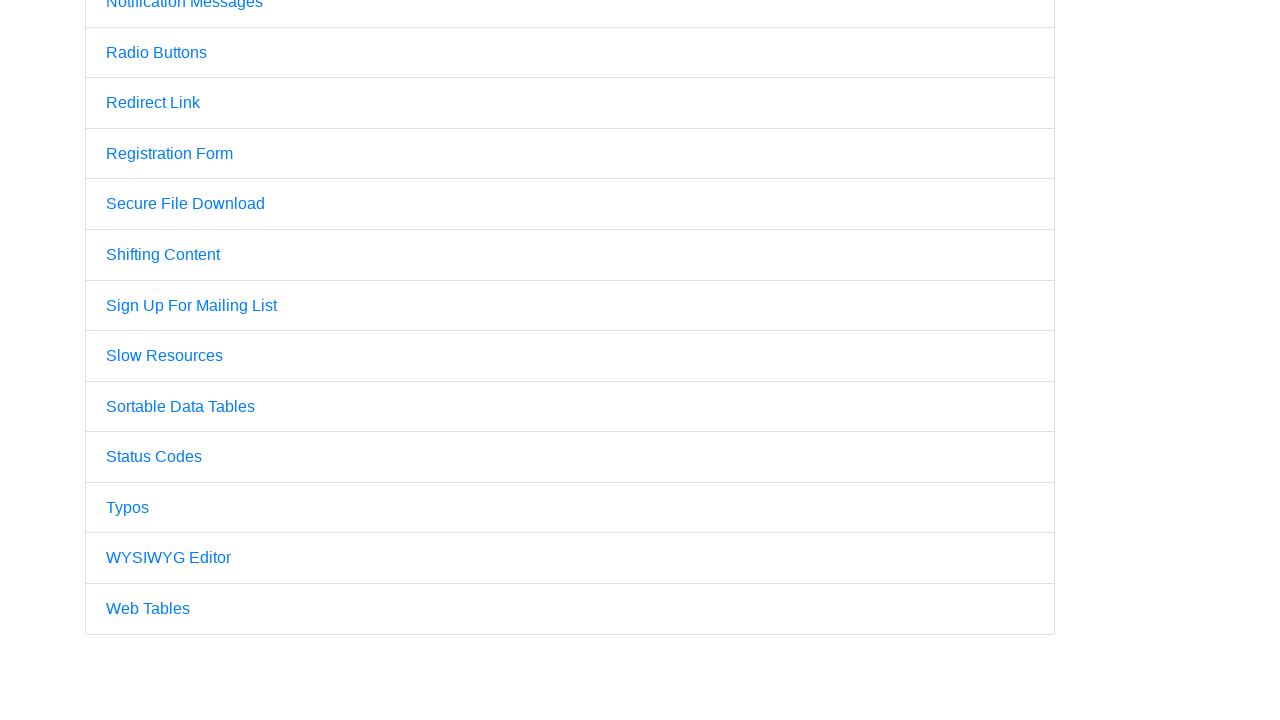

Pressed Page Up key again to scroll up further
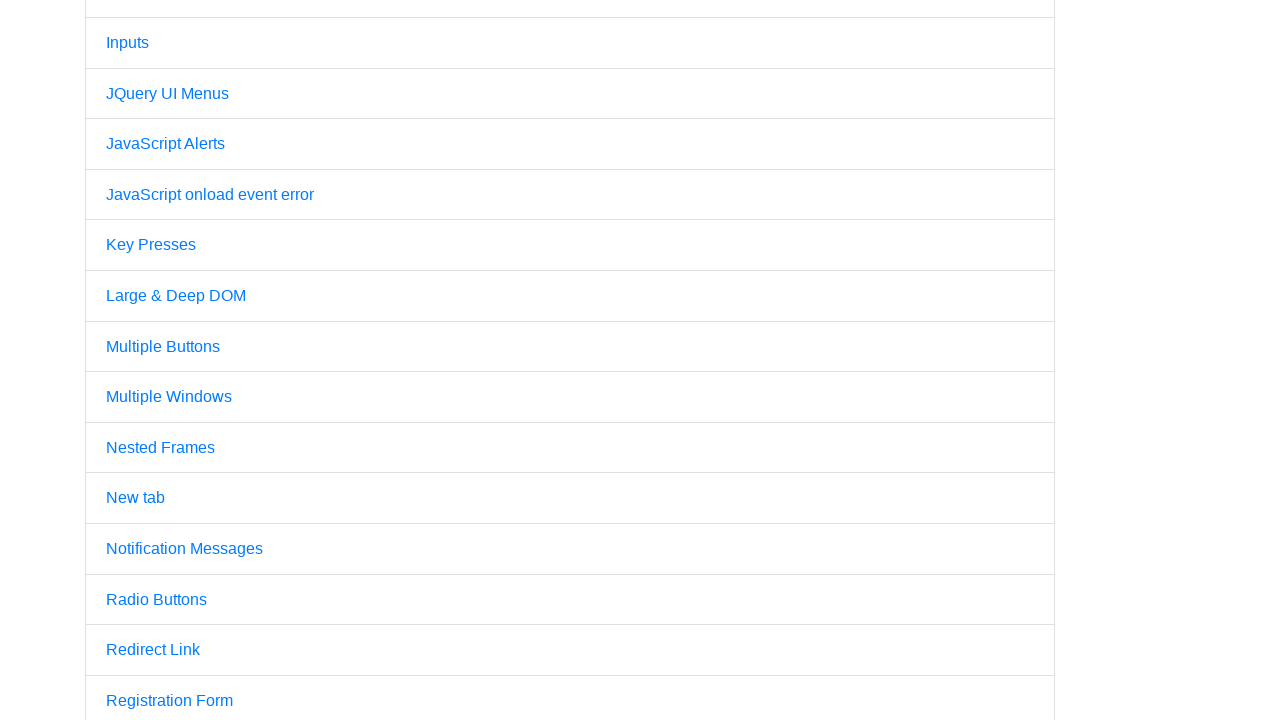

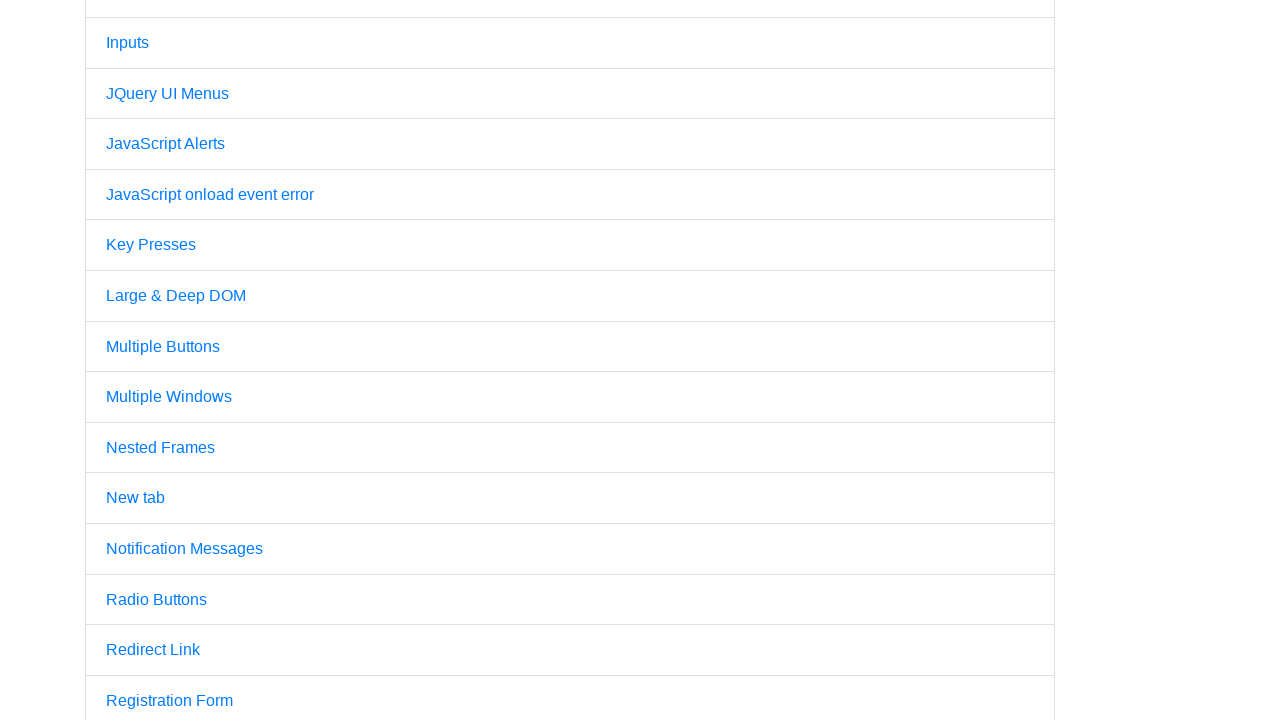